Tests drag and drop functionality on the jQueryUI droppable demo page by switching to the iframe containing the demo and performing a drag-and-drop action from the draggable element to the droppable target.

Starting URL: https://jqueryui.com/droppable/

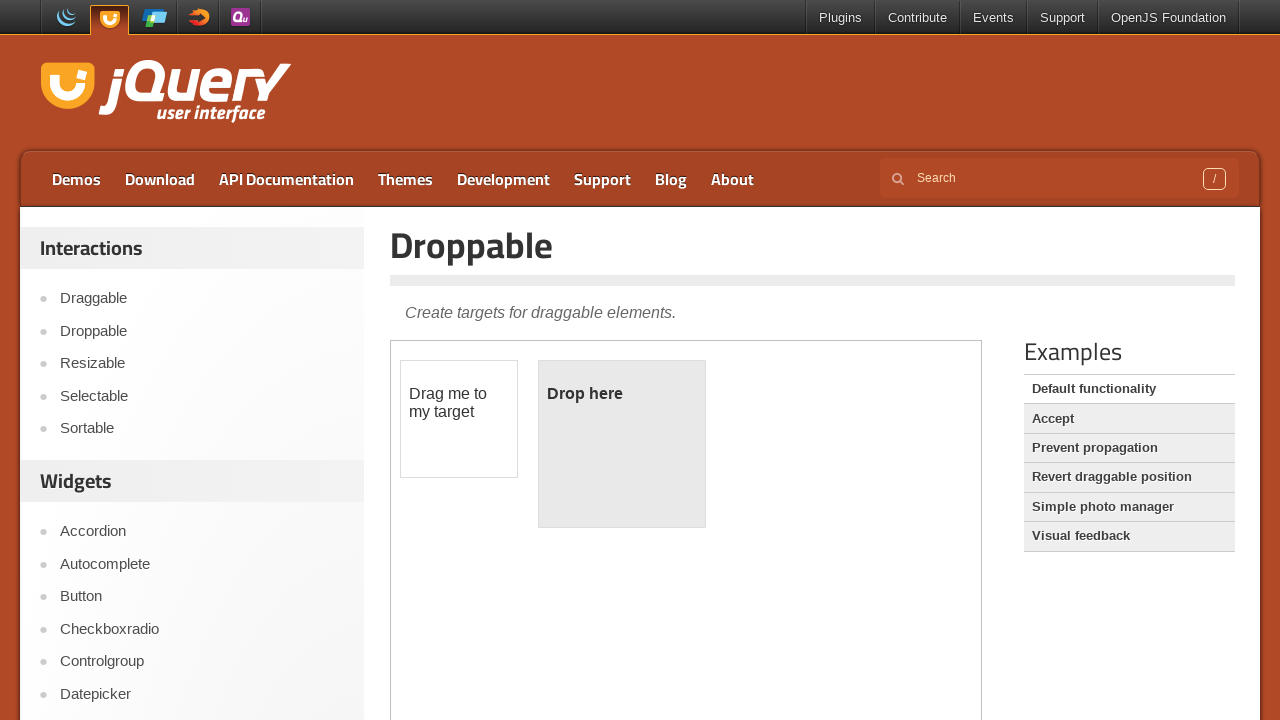

Located the demo iframe
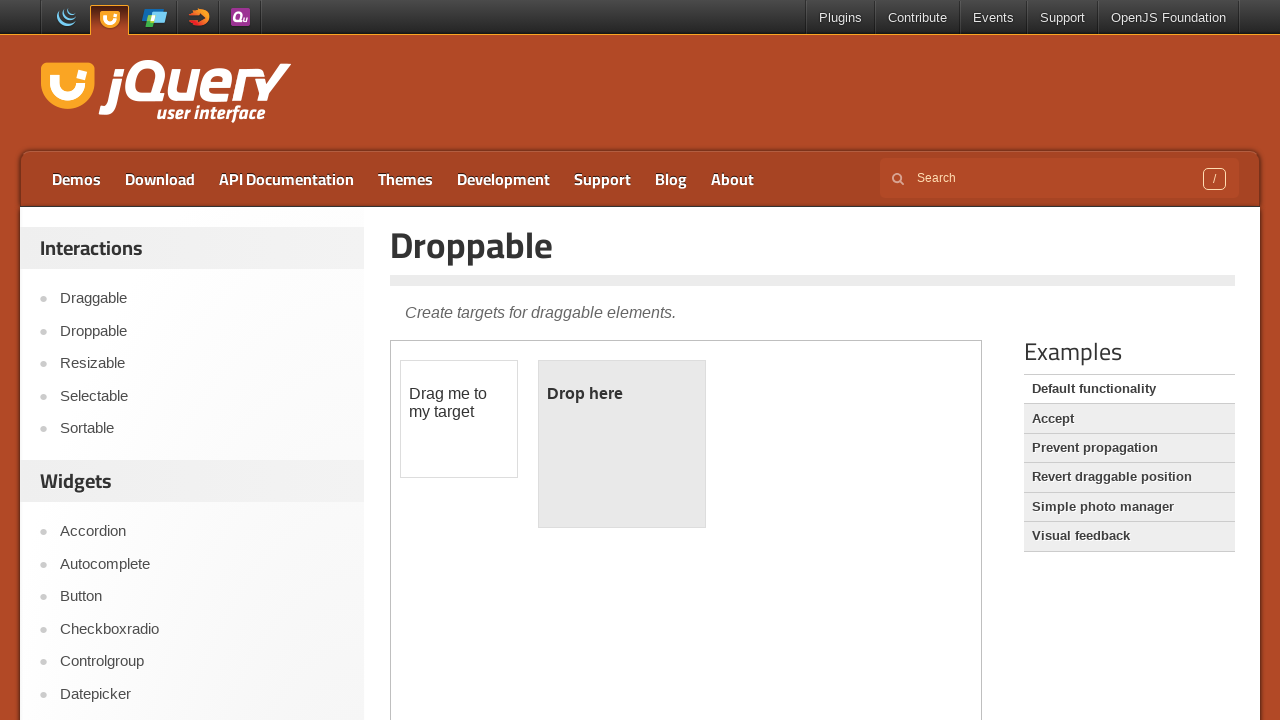

Located the draggable element within the iframe
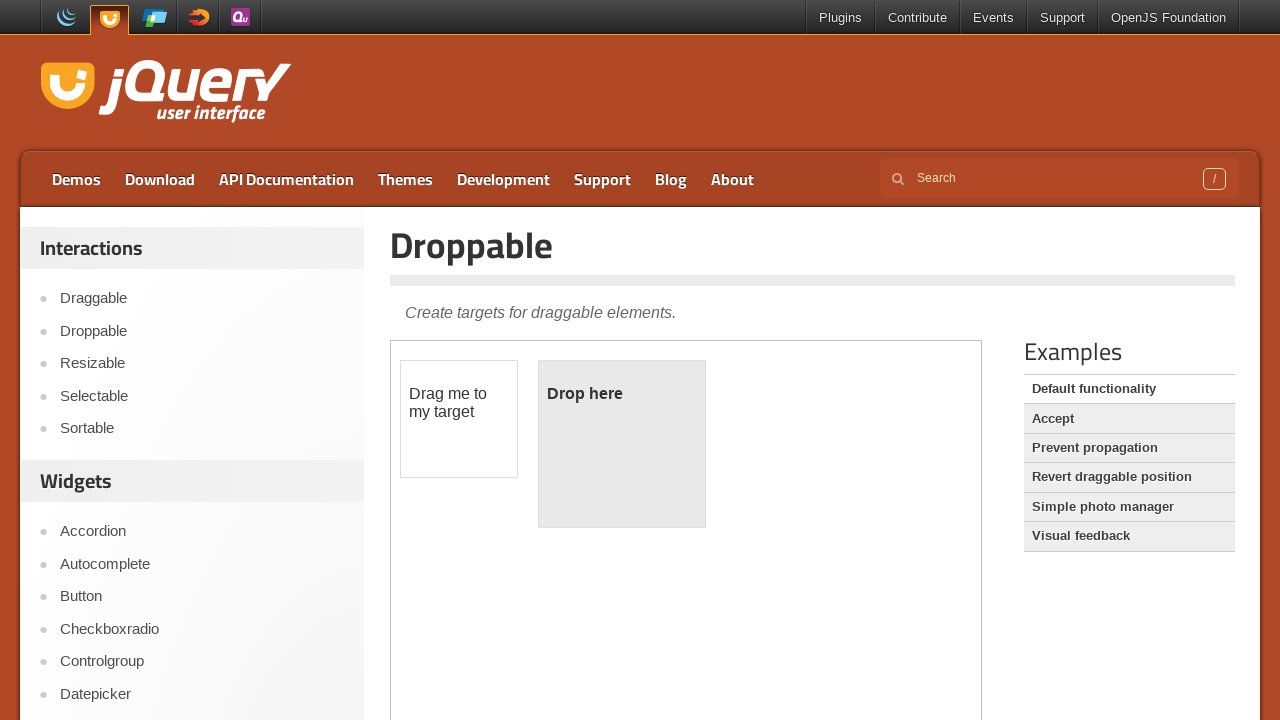

Located the droppable target element within the iframe
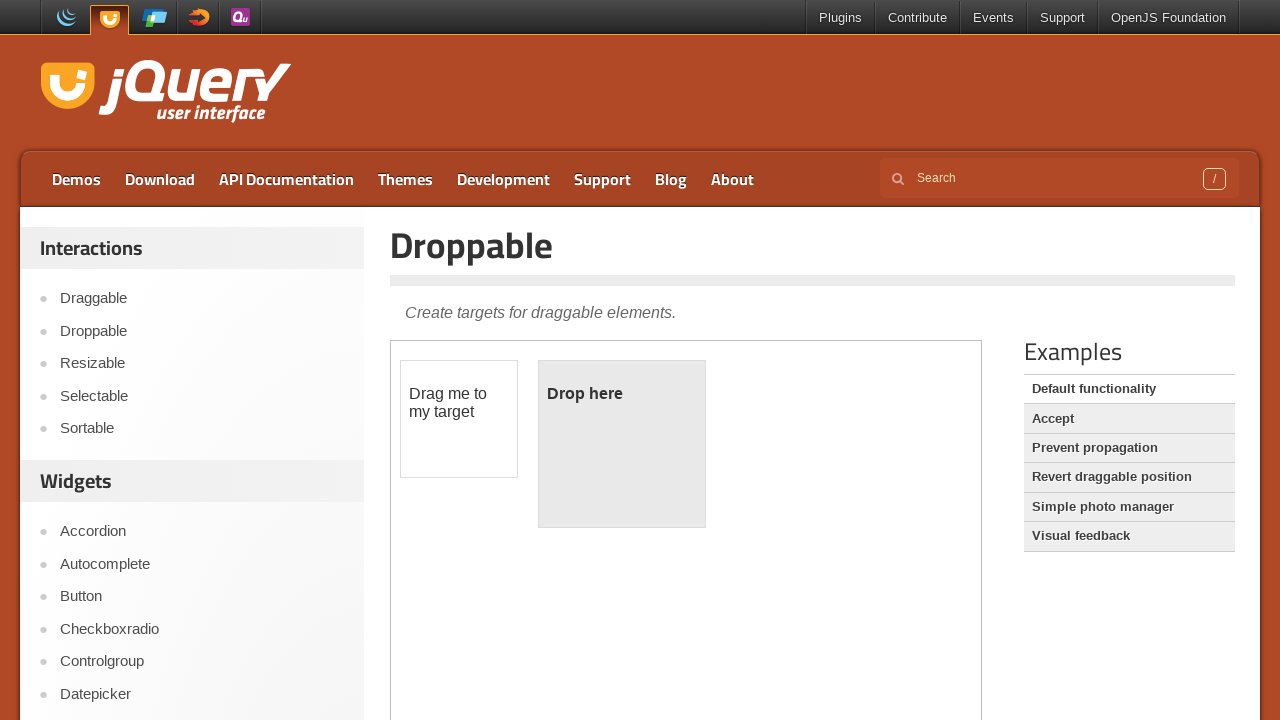

Performed drag and drop action from draggable to droppable element at (622, 444)
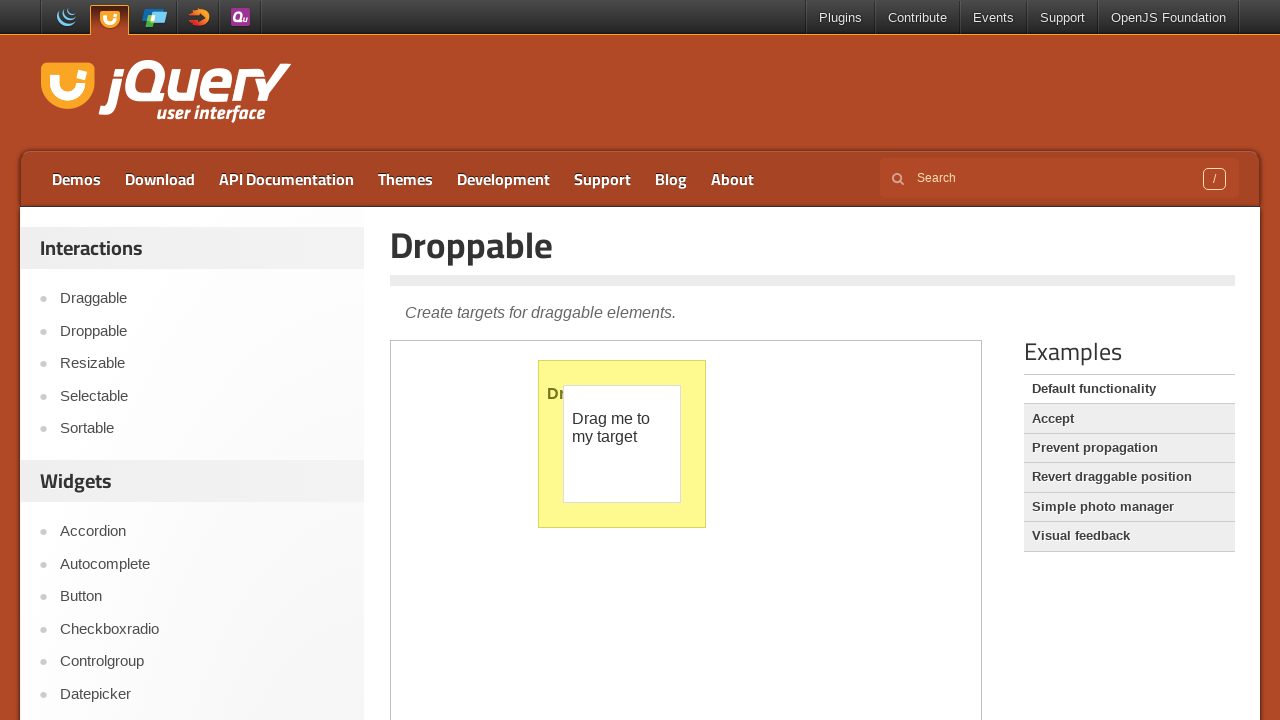

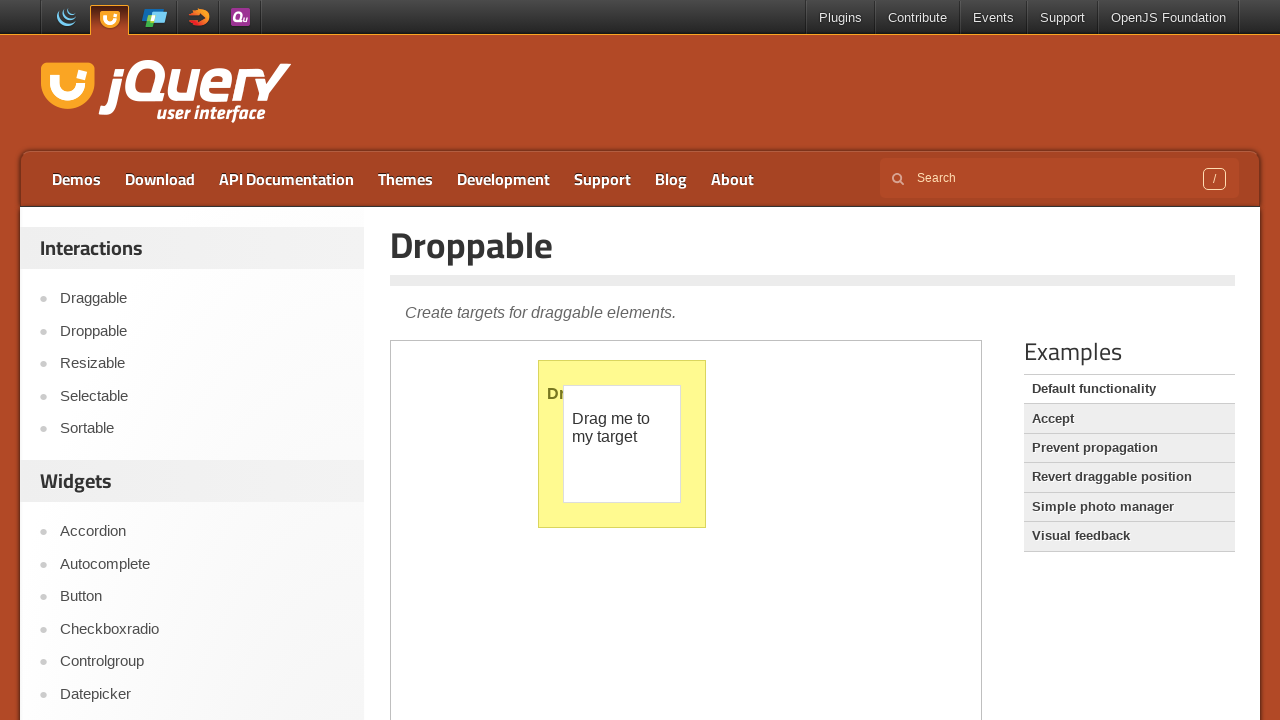